Tests an e-commerce site by searching for products, adding them to cart, applying a promo code, and completing the checkout process with country selection

Starting URL: https://rahulshettyacademy.com/seleniumPractise/#/

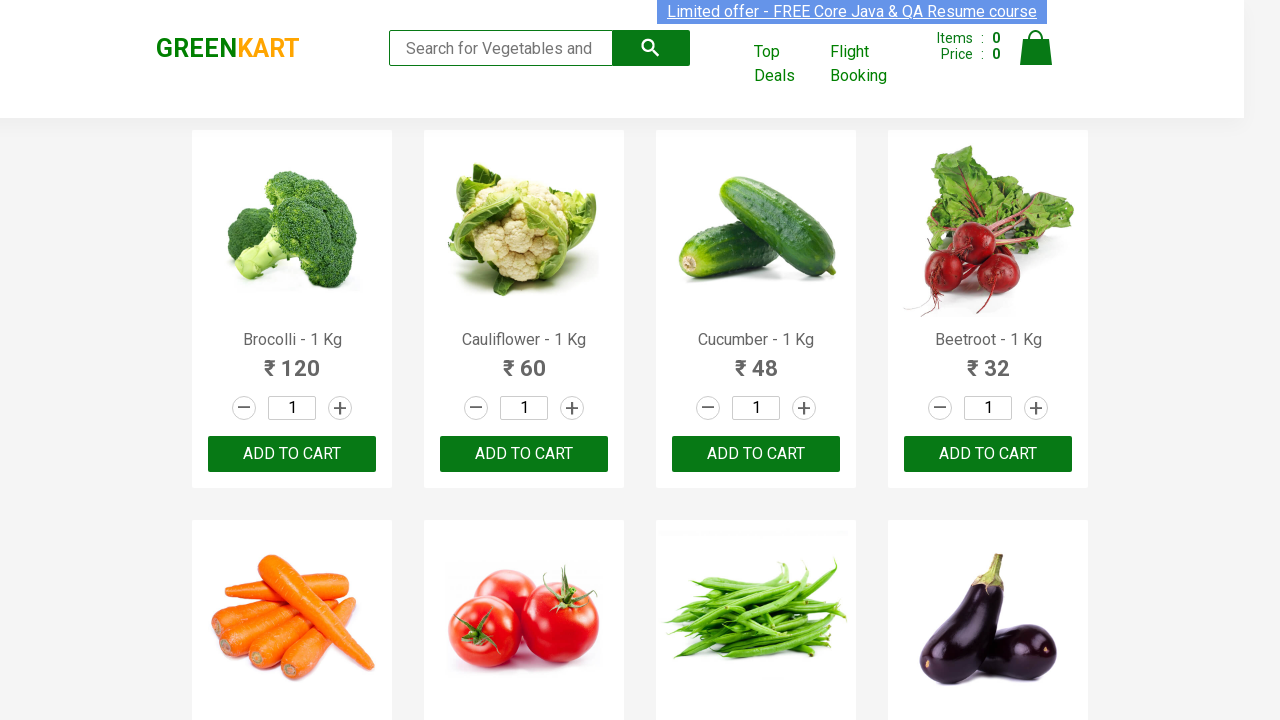

Filled search field with 'tomato' on //input[@class='search-keyword']
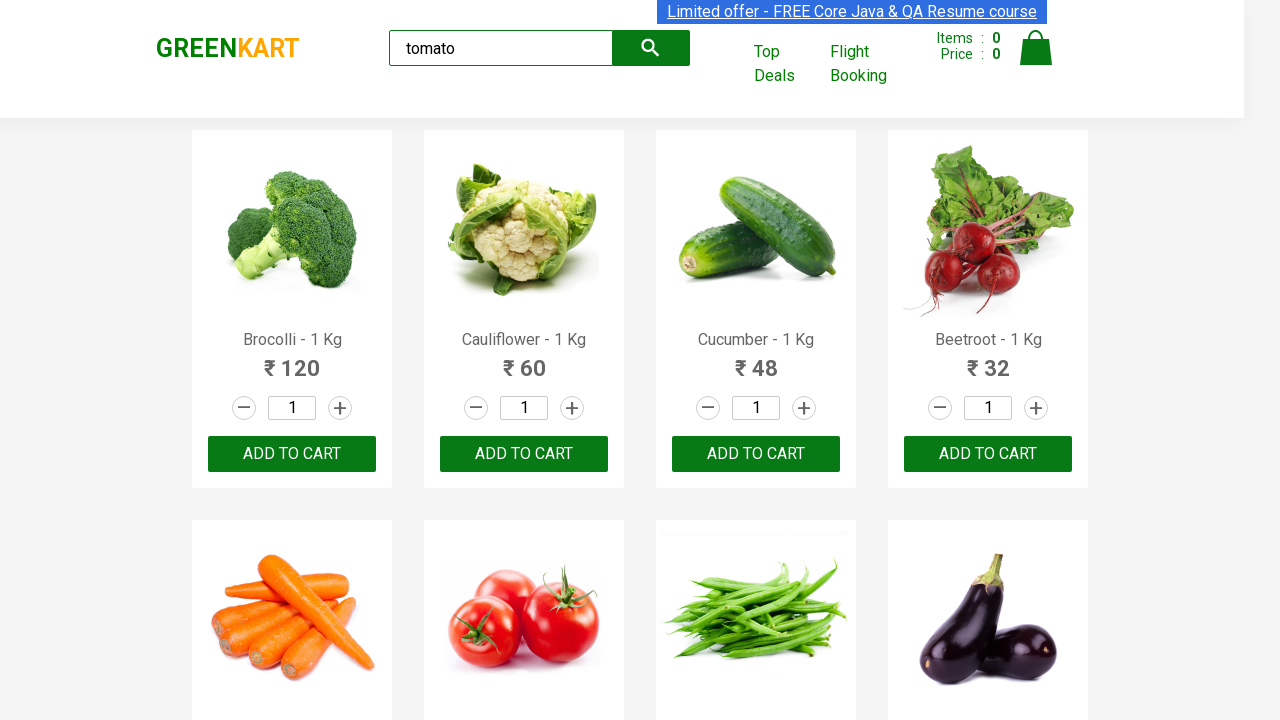

Waited 4 seconds for tomato search results to load
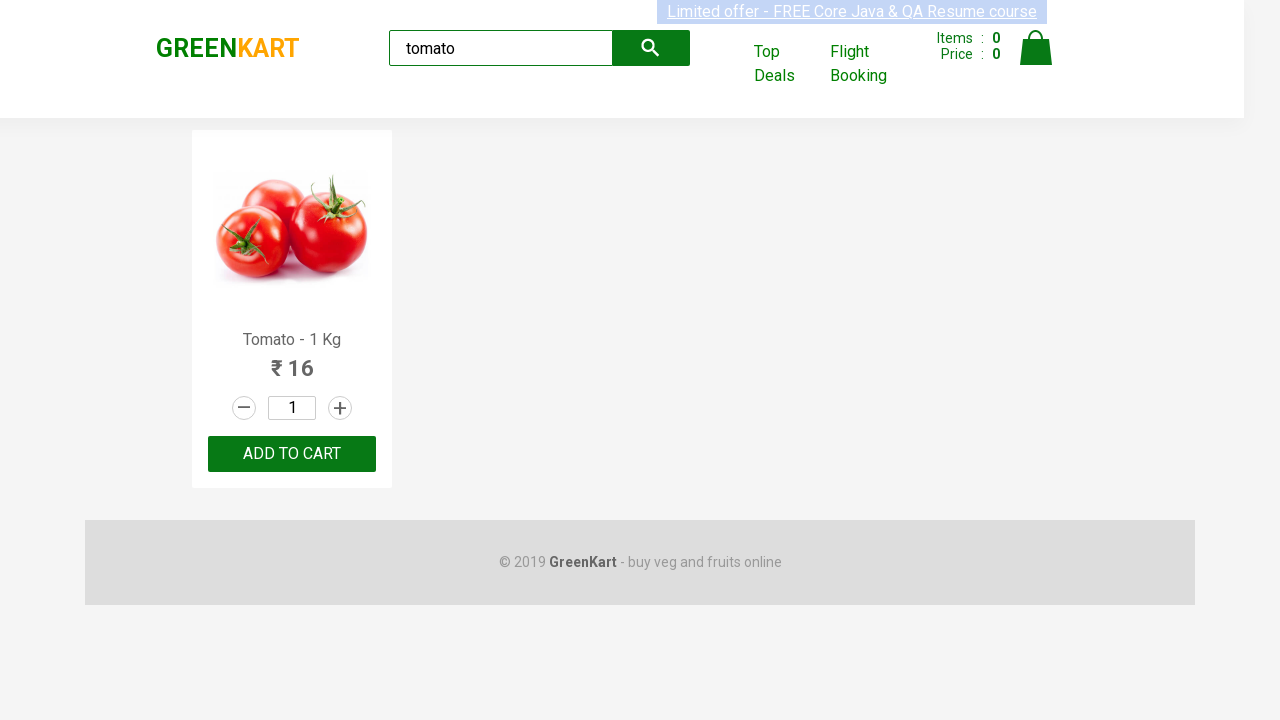

Clicked add to cart button for tomato product at (292, 454) on xpath=//div[@class='product-action']/button
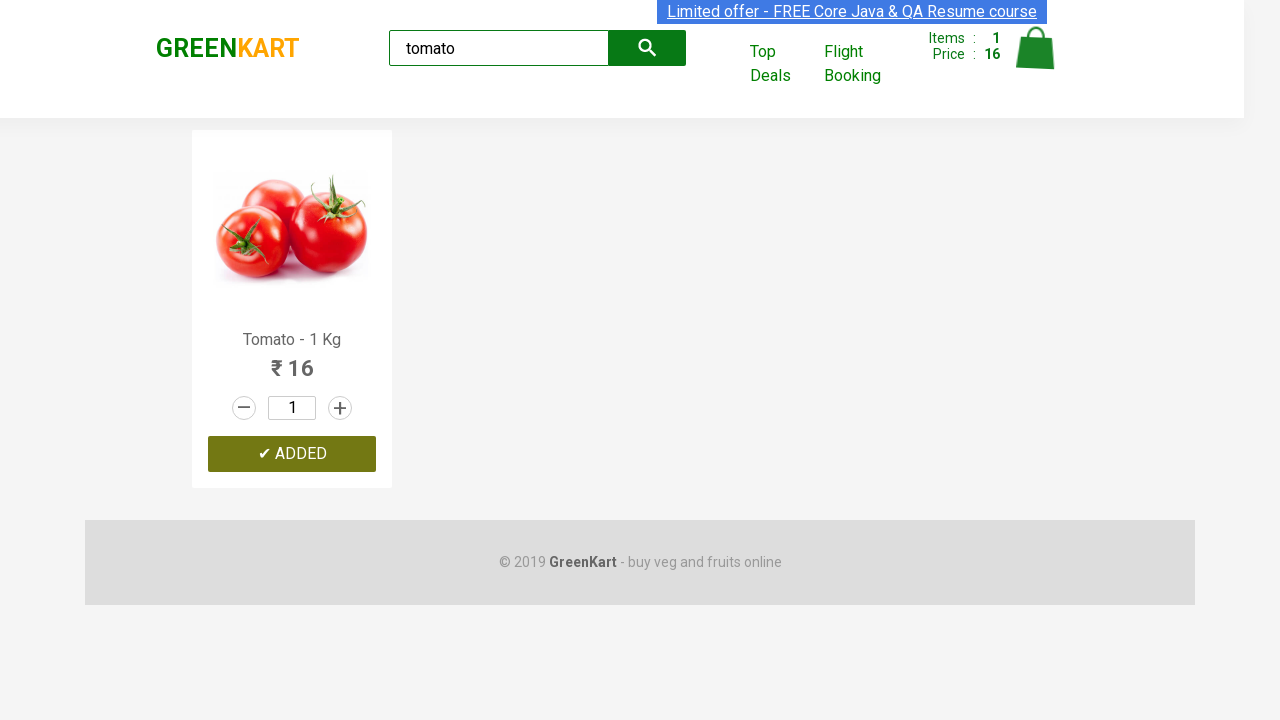

Cleared search field on //input[@class='search-keyword']
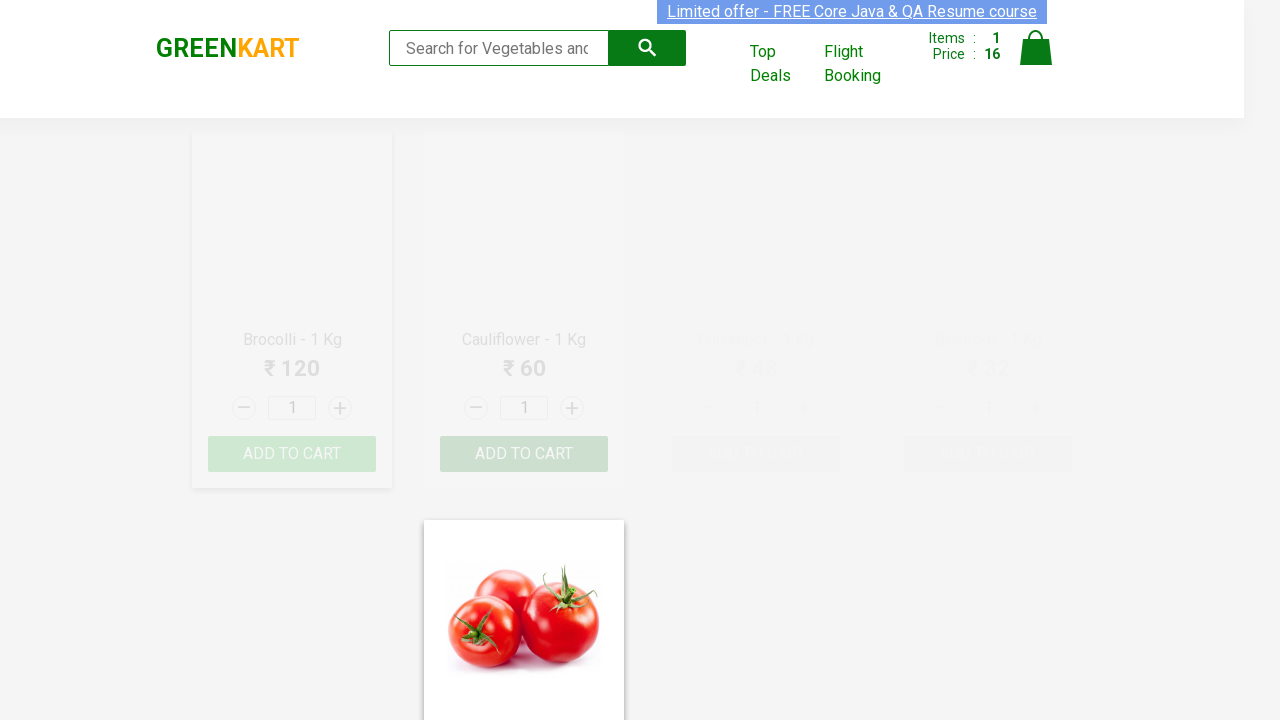

Filled search field with 'ber' on //input[@class='search-keyword']
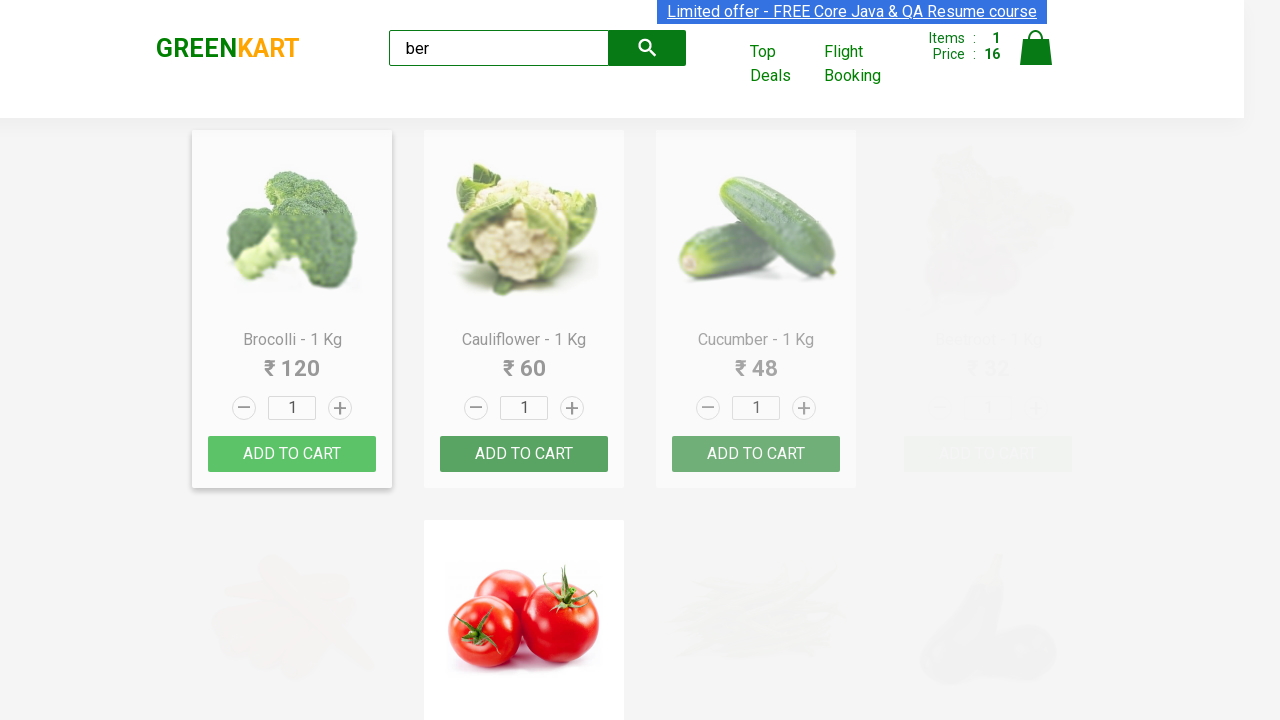

Waited 4 seconds for 'ber' search results to load
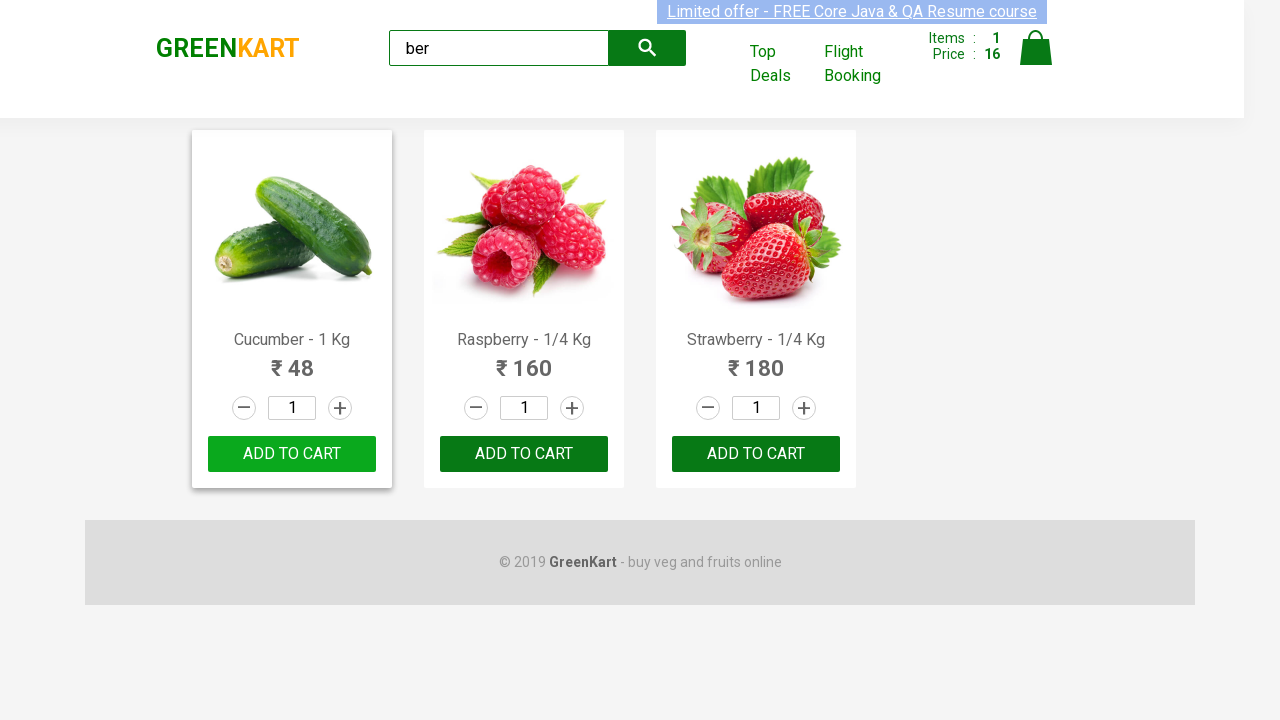

Verified that 3 products are displayed
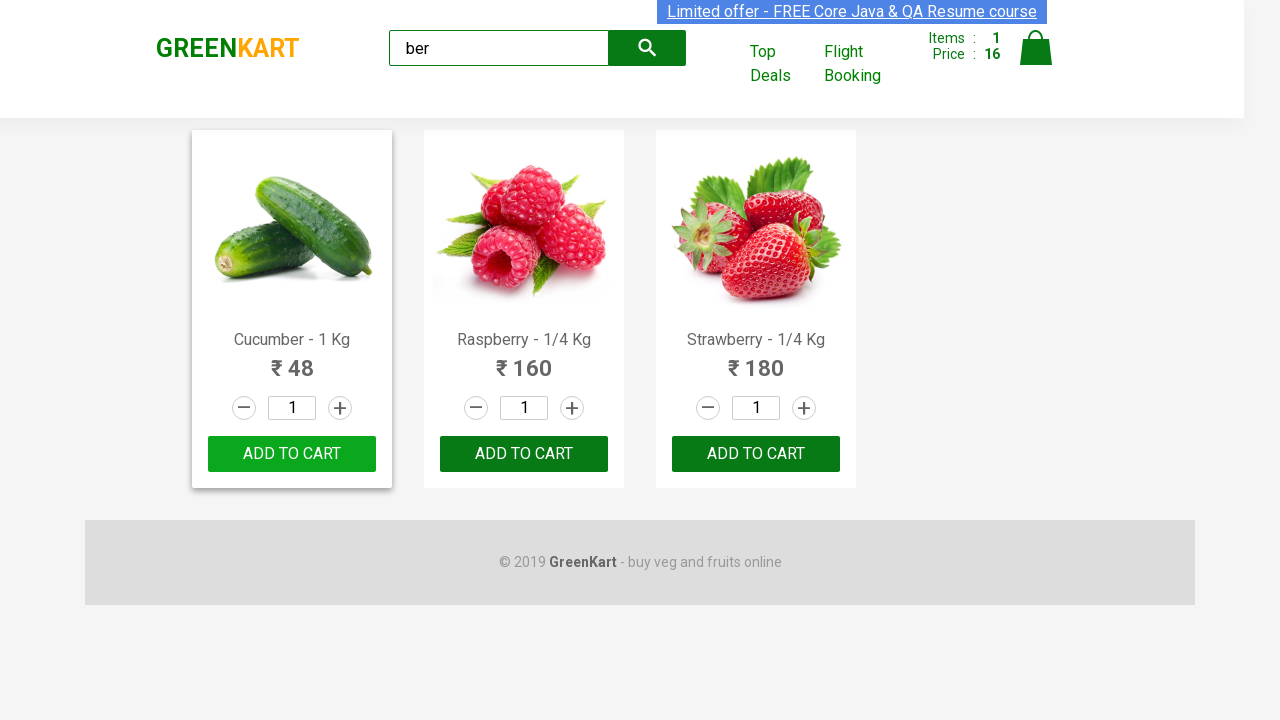

Clicked add to cart button for a 'ber' product at (292, 454) on xpath=//div[@class='product-action']/button >> nth=0
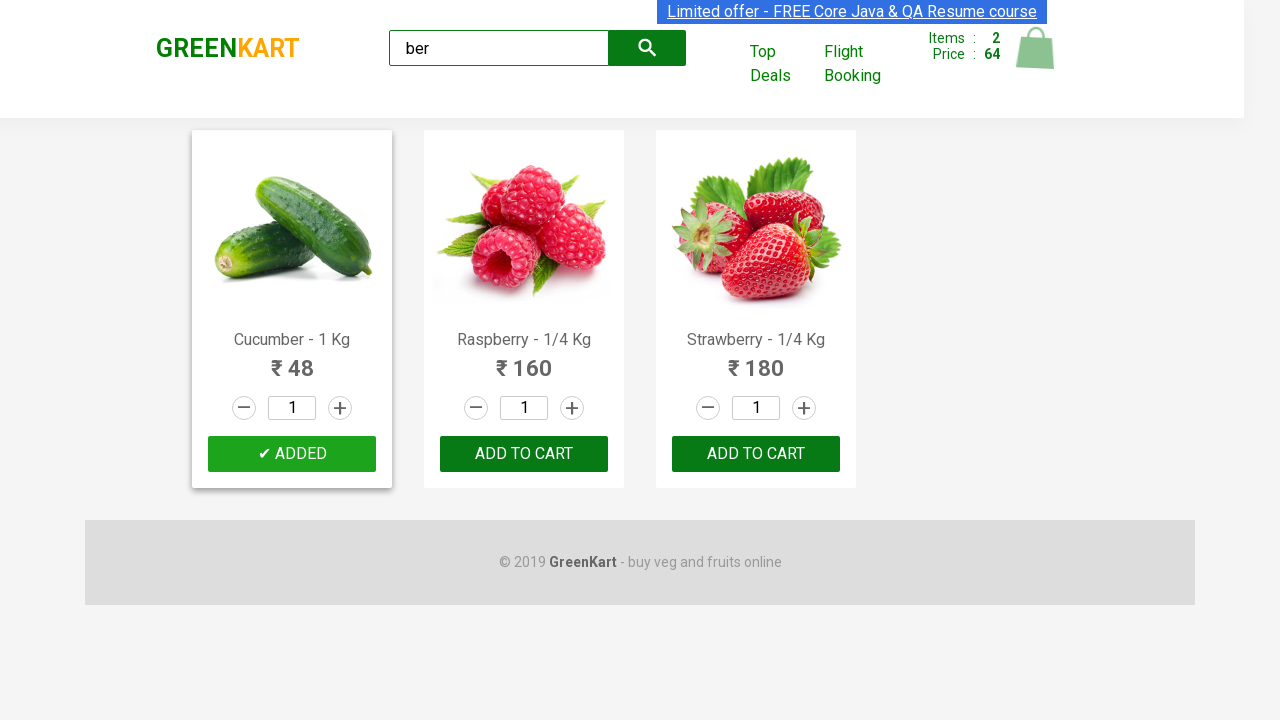

Clicked add to cart button for a 'ber' product at (524, 454) on xpath=//div[@class='product-action']/button >> nth=1
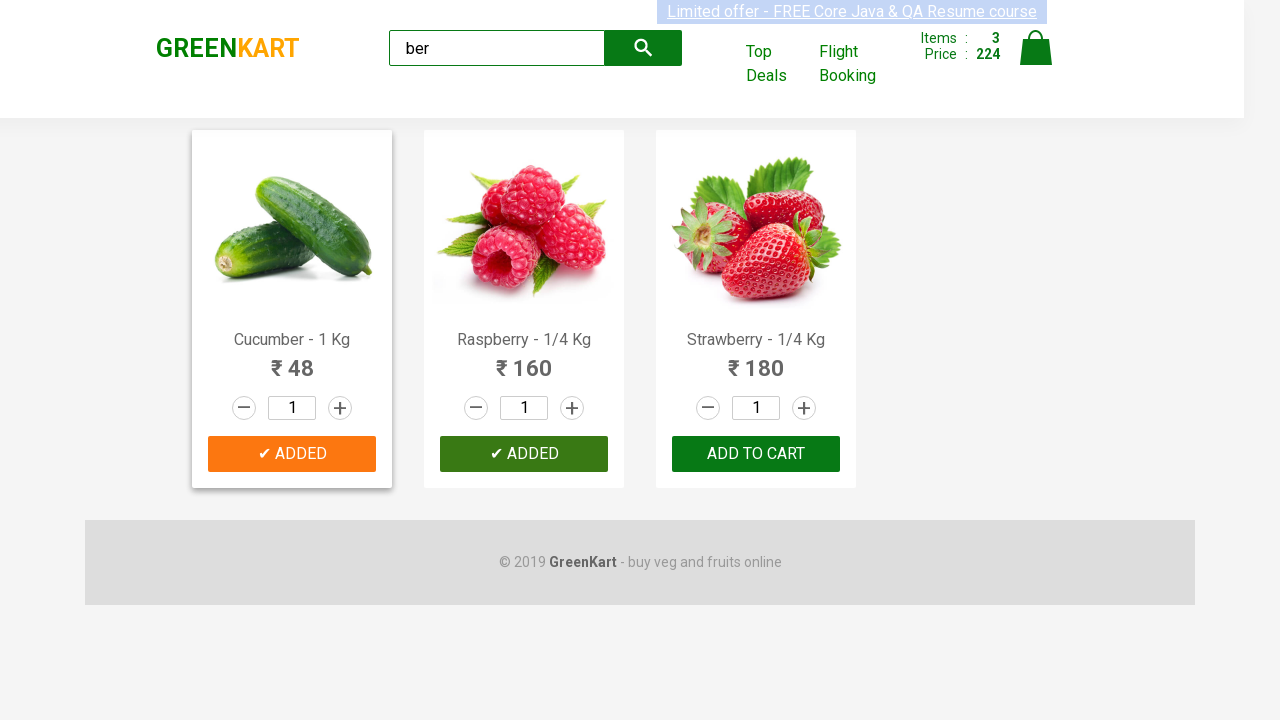

Clicked add to cart button for a 'ber' product at (756, 454) on xpath=//div[@class='product-action']/button >> nth=2
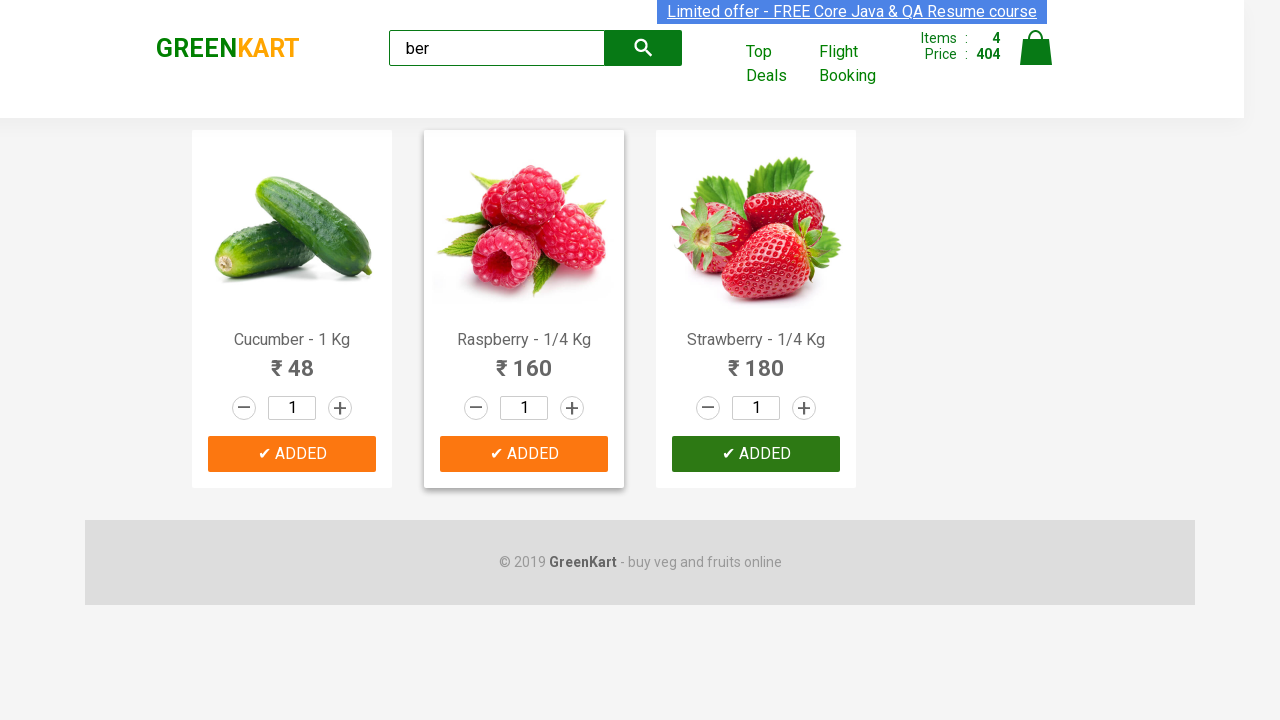

Clicked on cart icon at (1036, 48) on xpath=//a[@class='cart-icon']/img
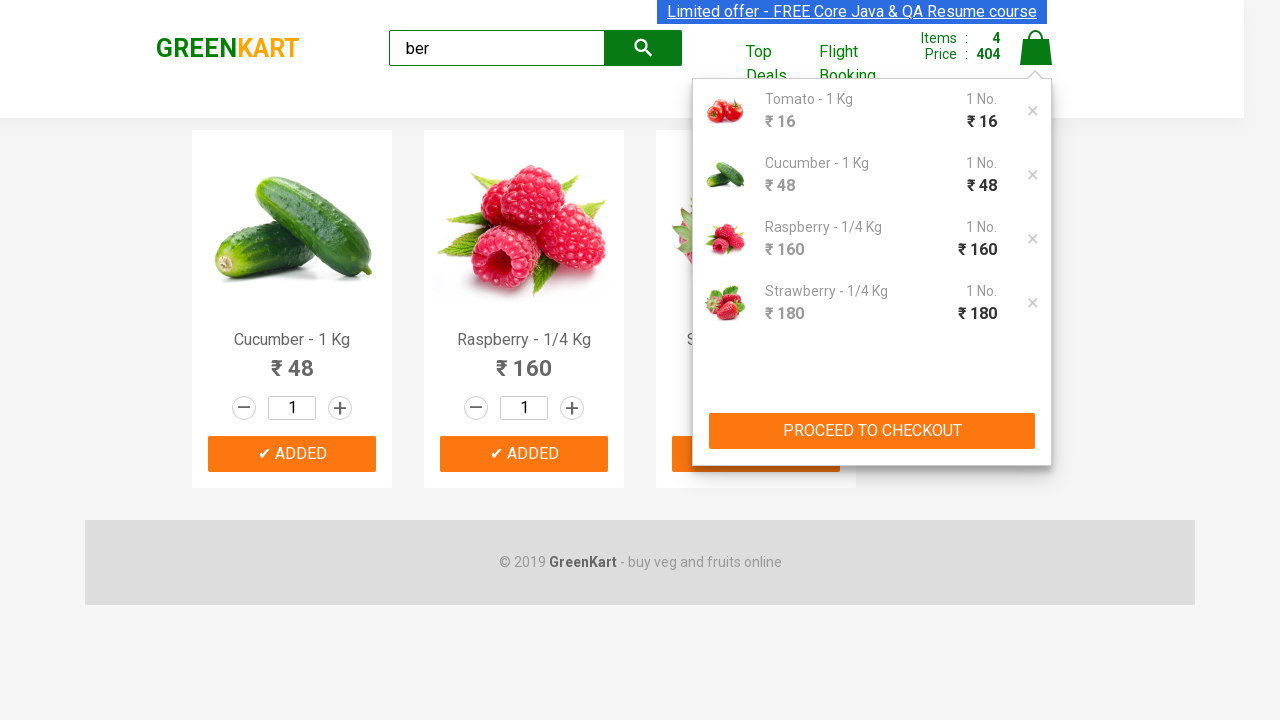

Clicked 'PROCEED TO CHECKOUT' button at (872, 431) on xpath=//button[text()='PROCEED TO CHECKOUT']
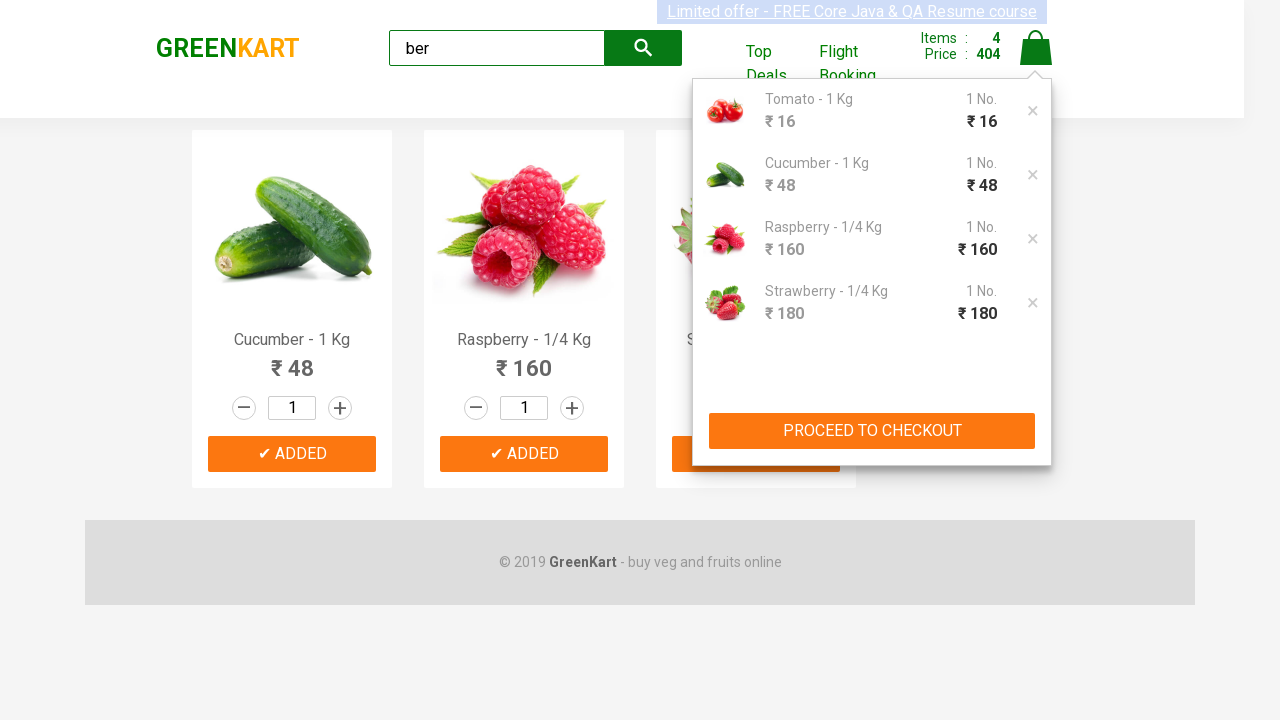

Filled promo code field with 'rahulshettyacademy' on .promoCode
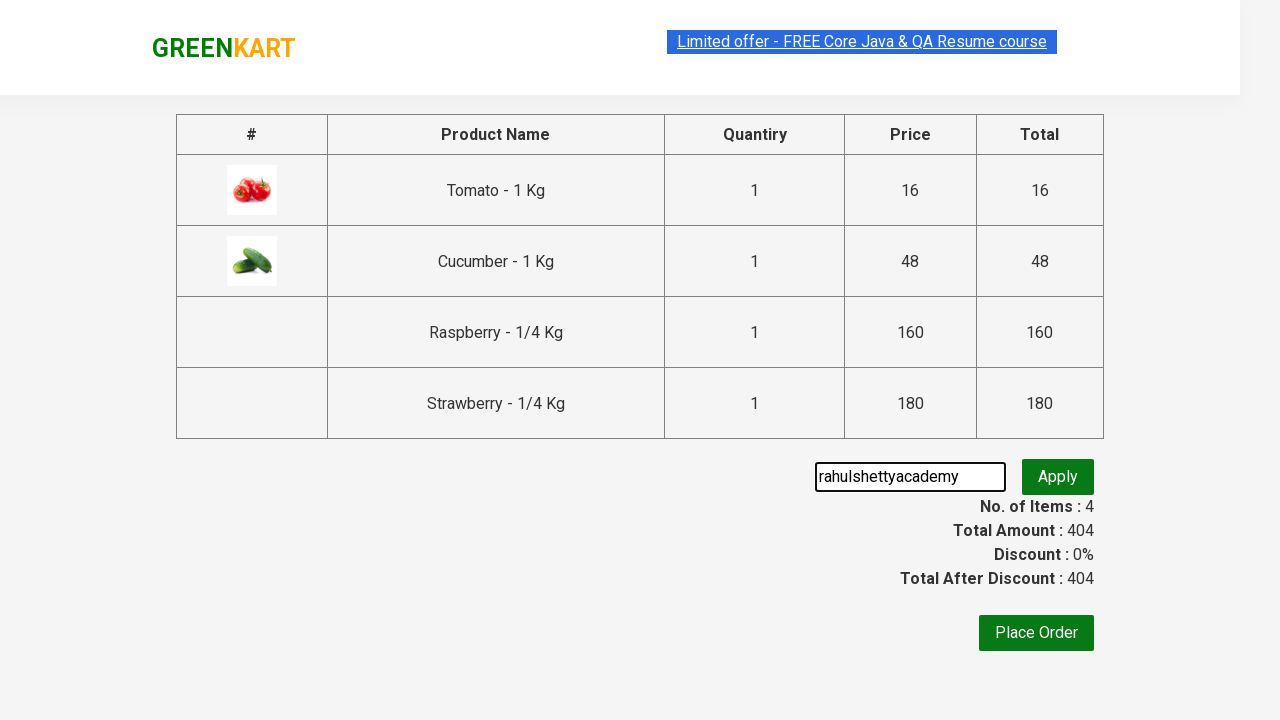

Clicked 'Apply' button to apply promo code at (1058, 477) on xpath=//button[text()='Apply']
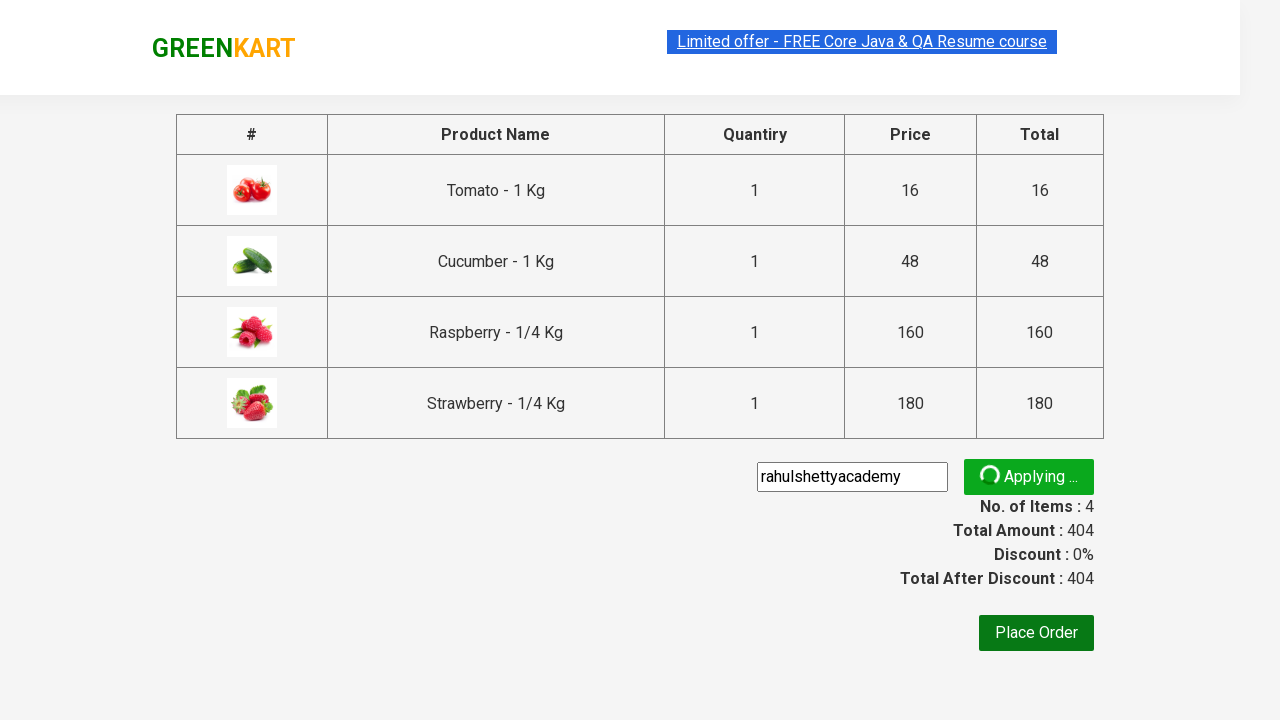

Clicked 'Place Order' button at (1036, 633) on xpath=//button[text()='Place Order']
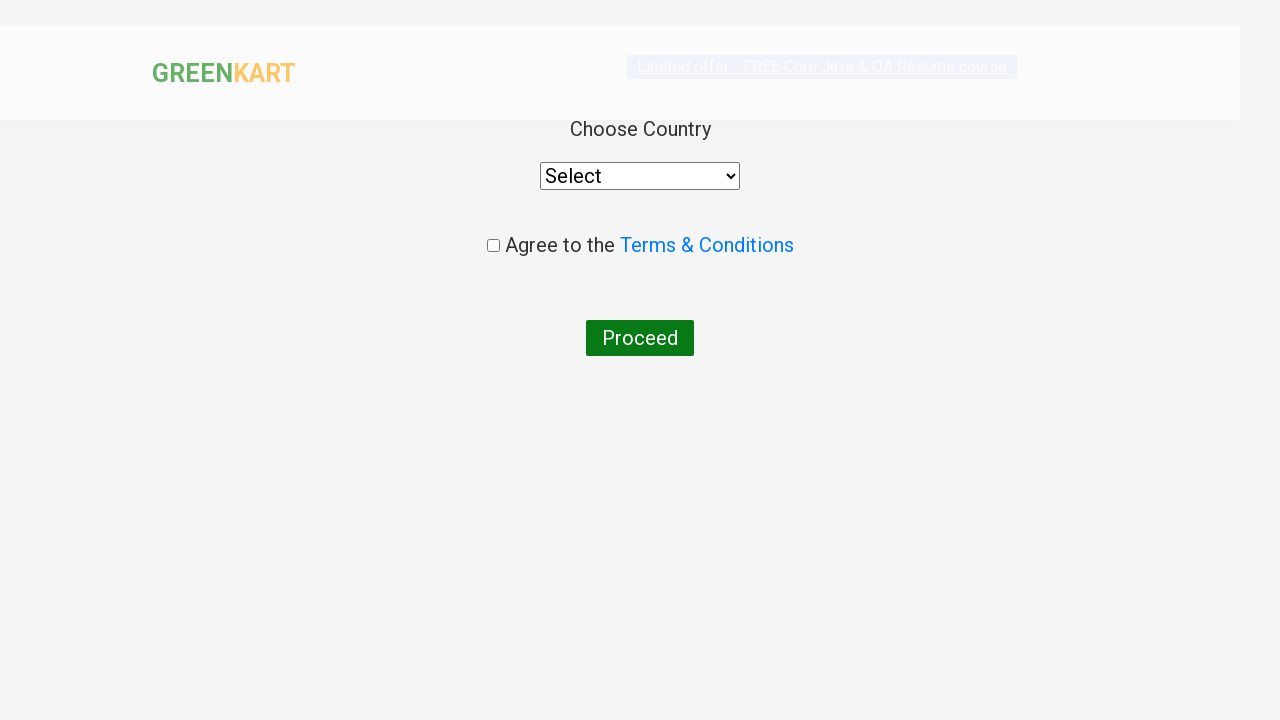

Selected 'Turkey' from country dropdown on //select
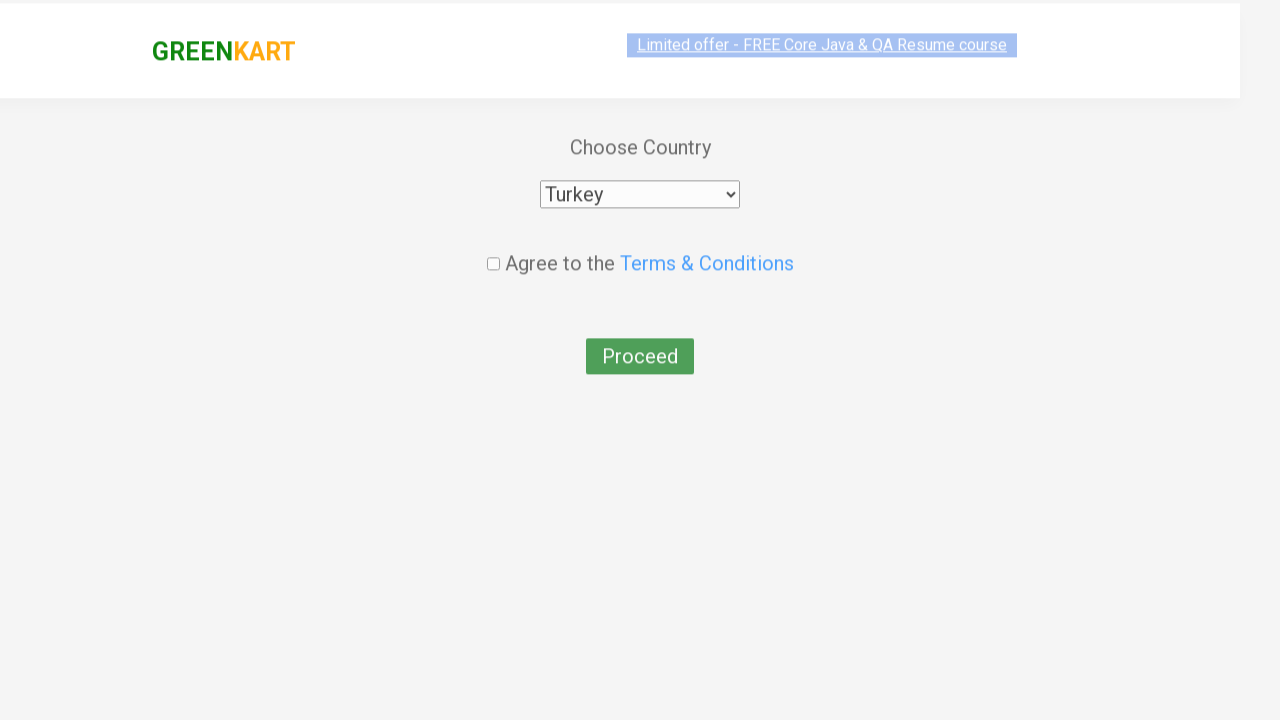

Waited 1 second after country selection
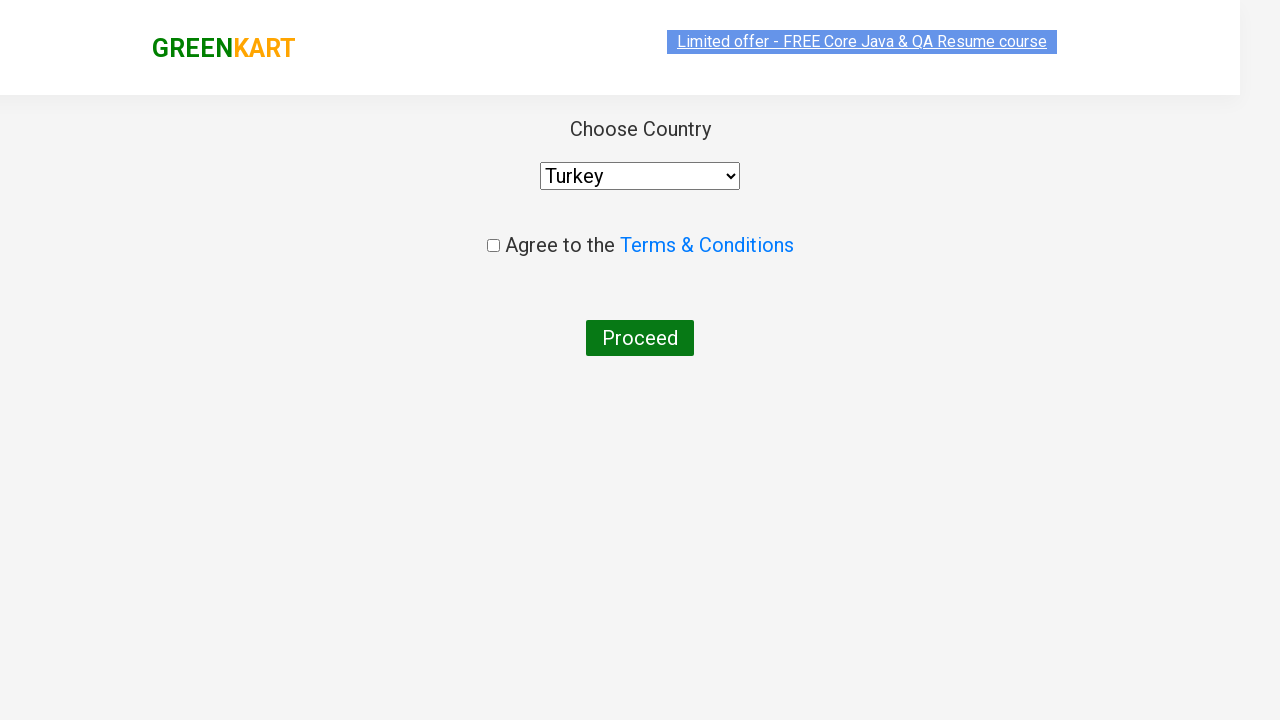

Clicked agreement checkbox at (493, 246) on xpath=//input[@type='checkbox']
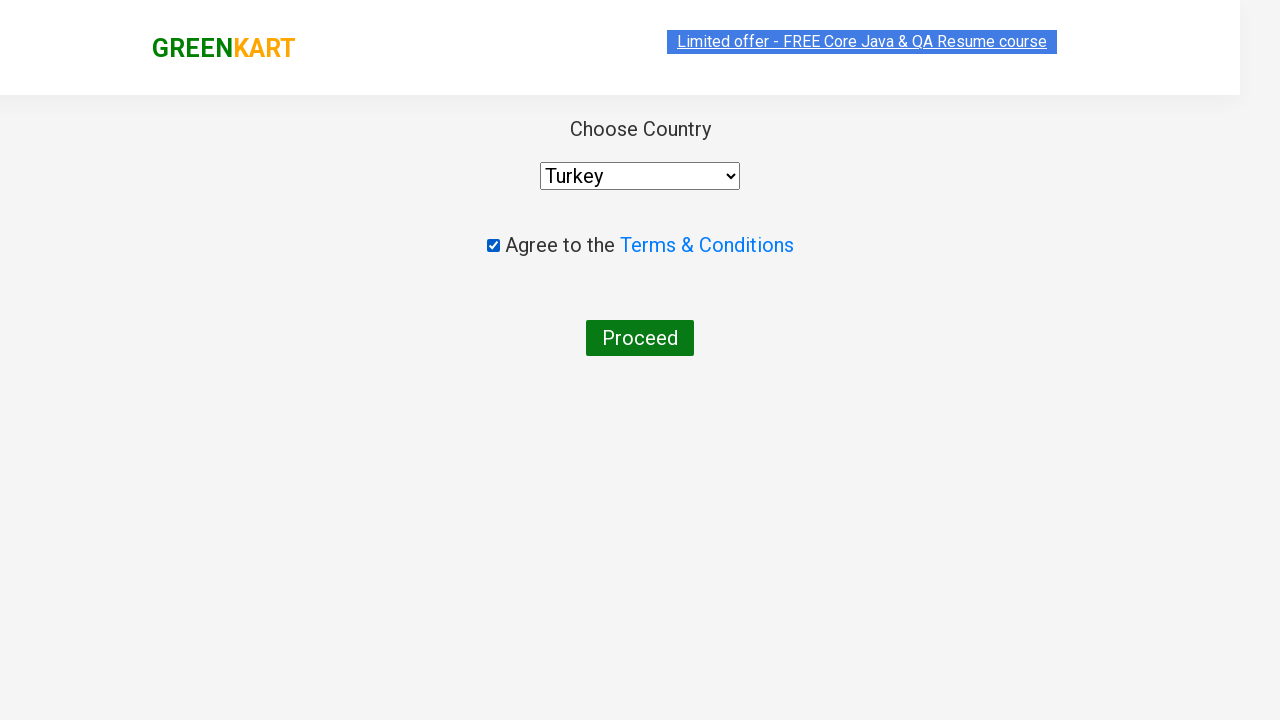

Waited 1 second after checking agreement
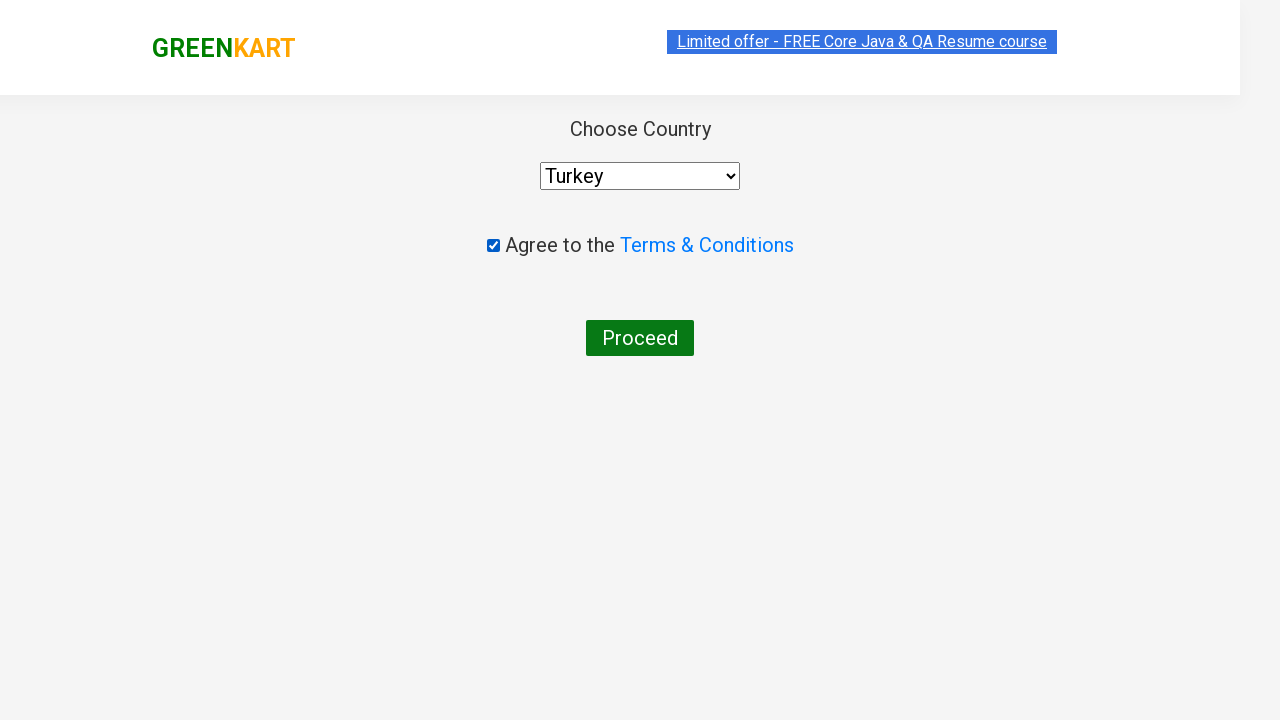

Clicked 'Proceed' button to finalize order at (640, 338) on xpath=//button[text()='Proceed']
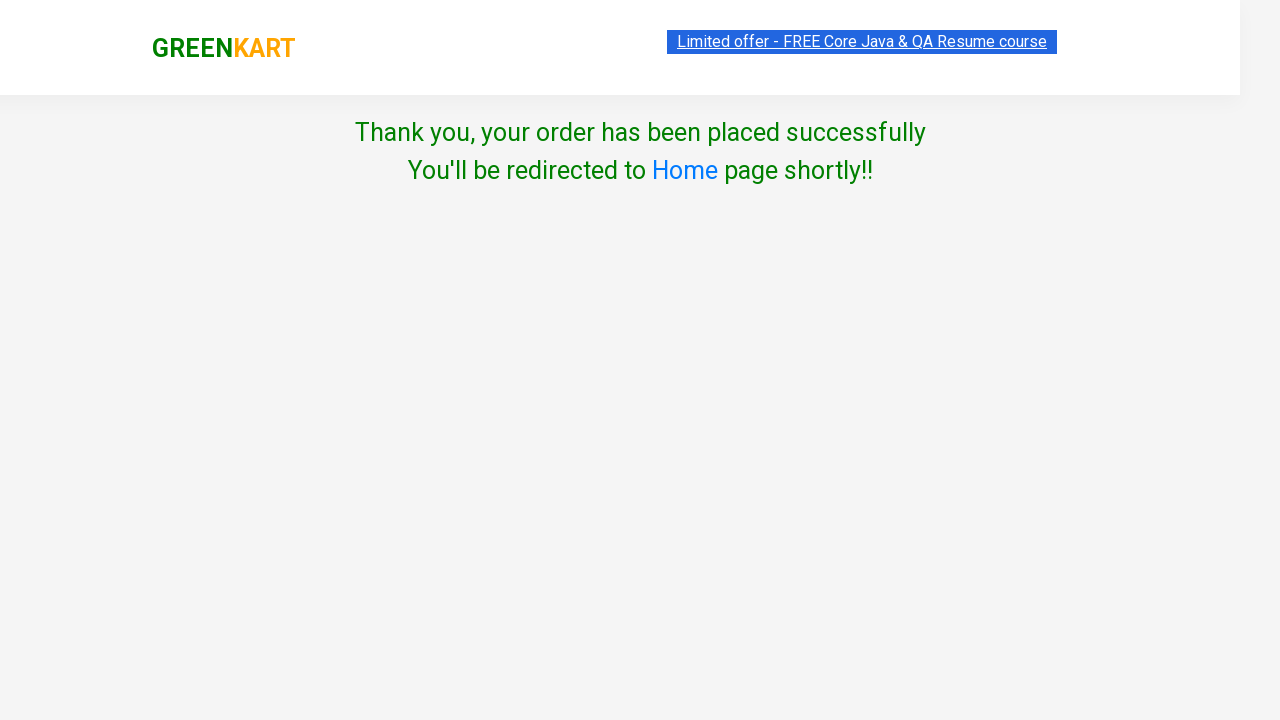

Waited 2 seconds for order completion
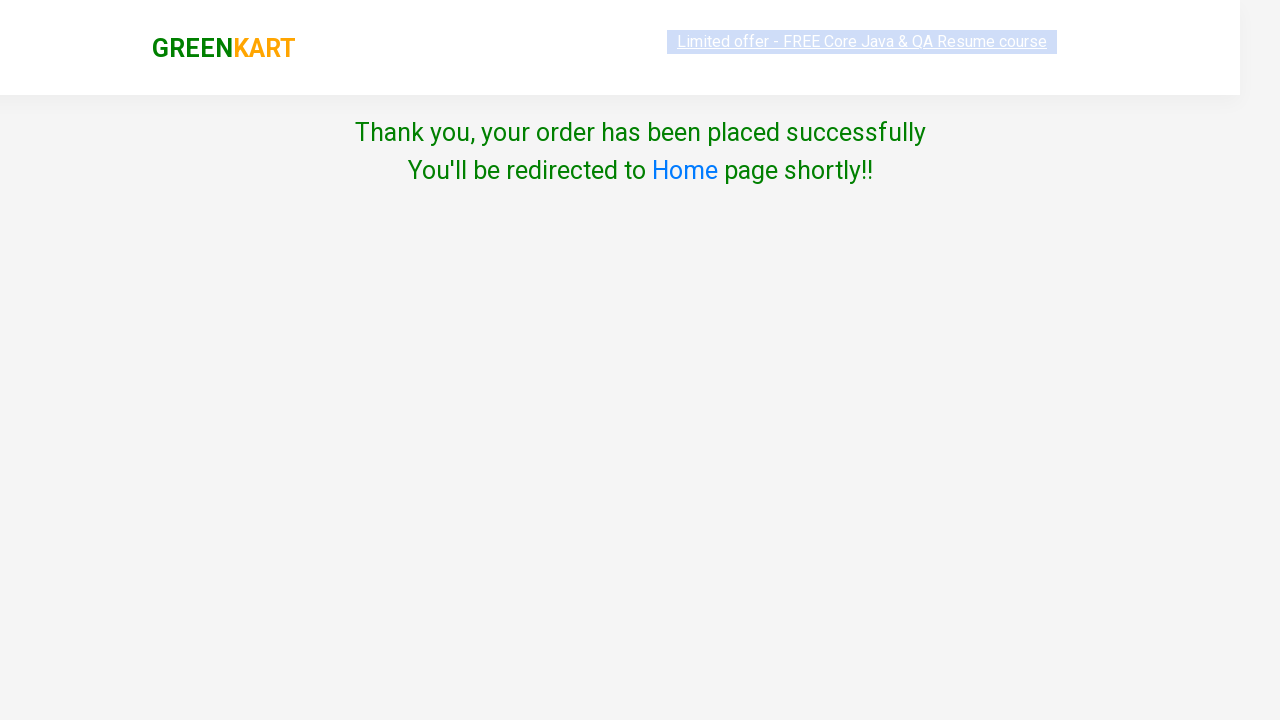

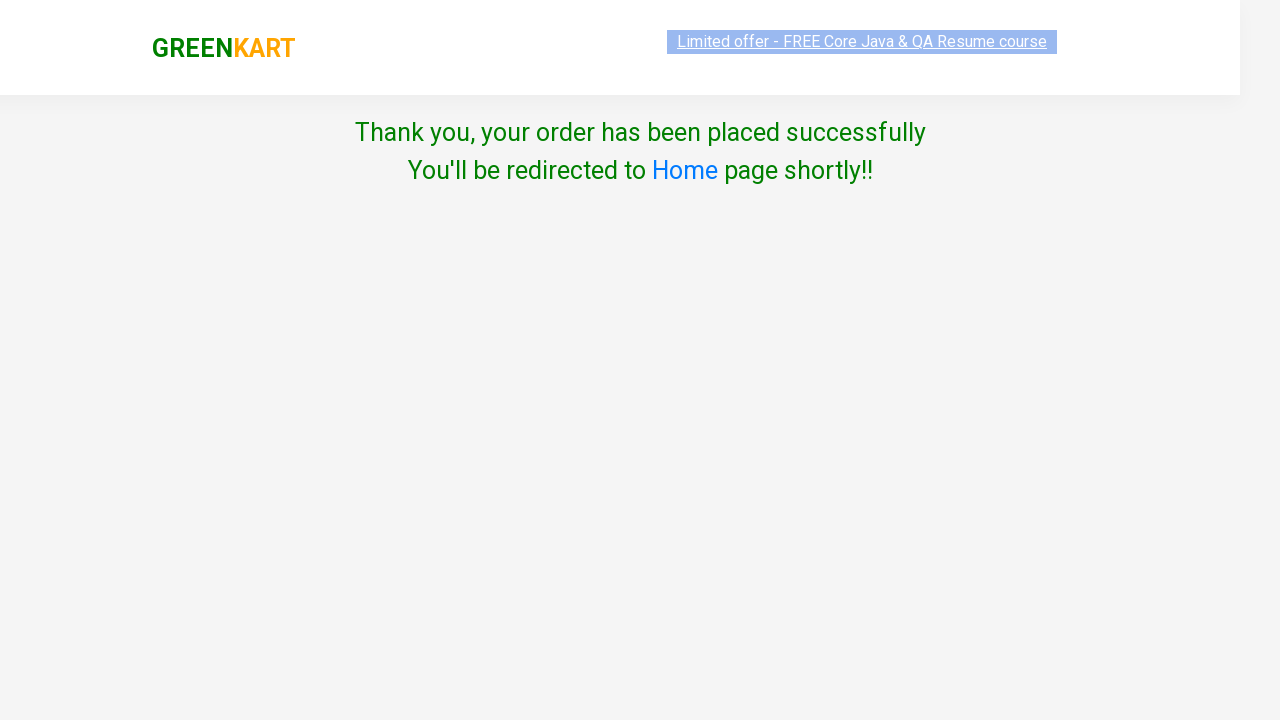